Tests implicit wait functionality by clicking a start button and waiting for "Hello World!" text to appear after a loading animation

Starting URL: http://the-internet.herokuapp.com/dynamic_loading/2

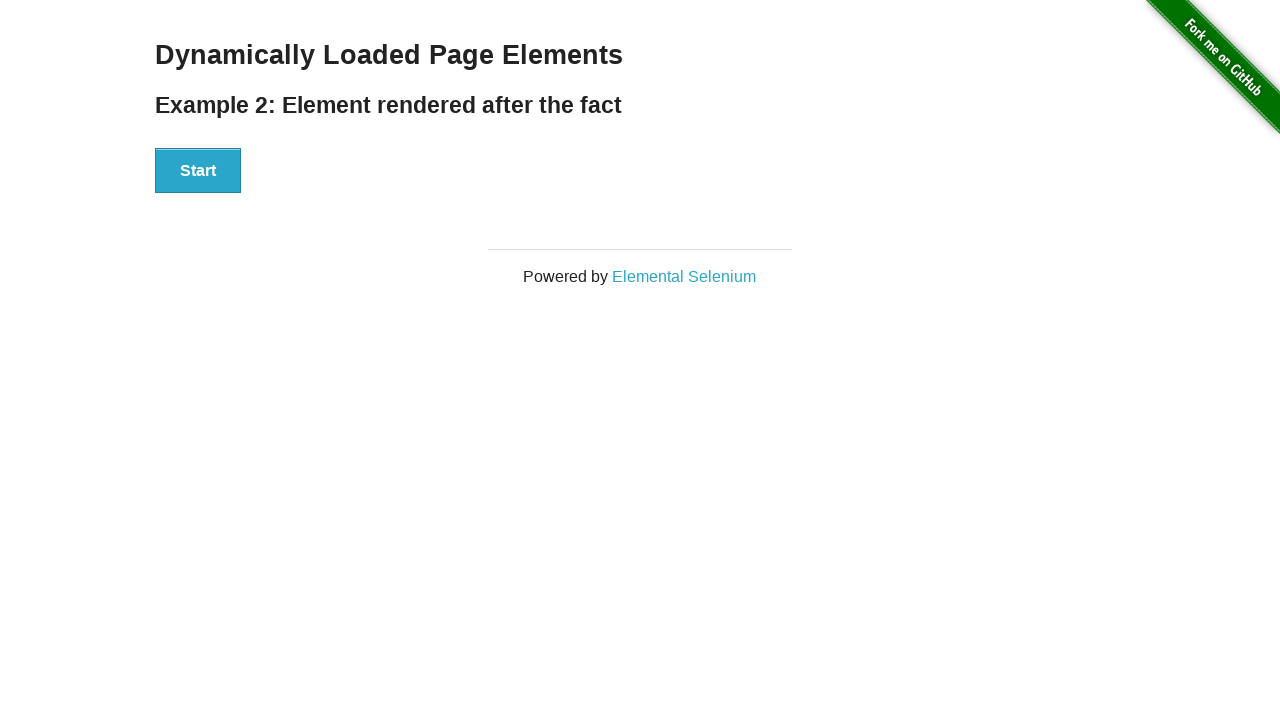

Clicked the start button to begin loading animation at (198, 171) on xpath=//div[@id='start']/button
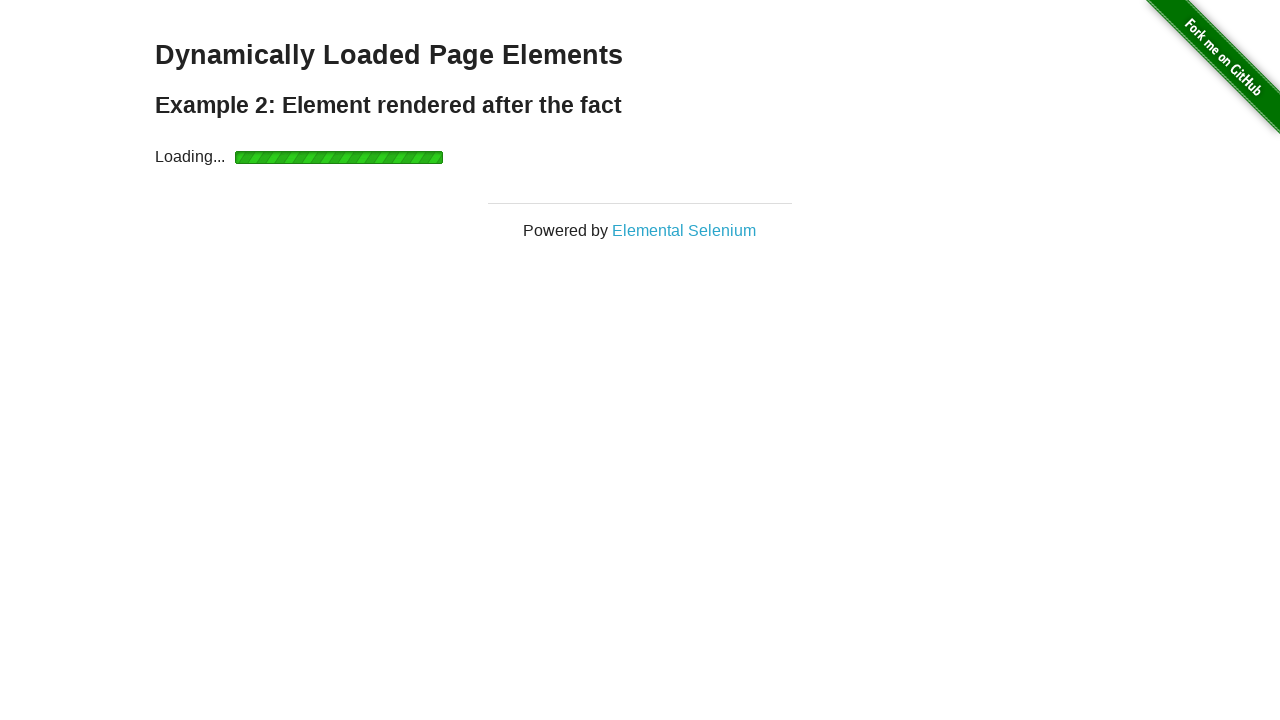

Waited for 'Hello World!' text to appear after loading animation
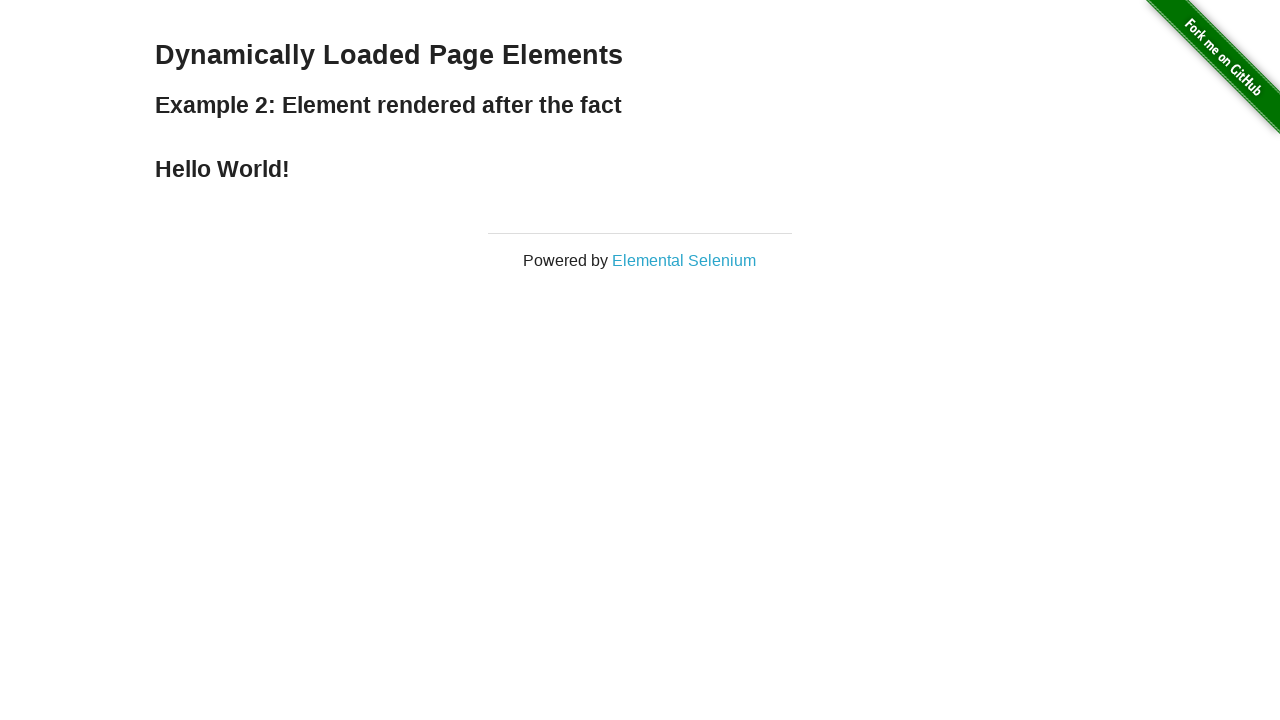

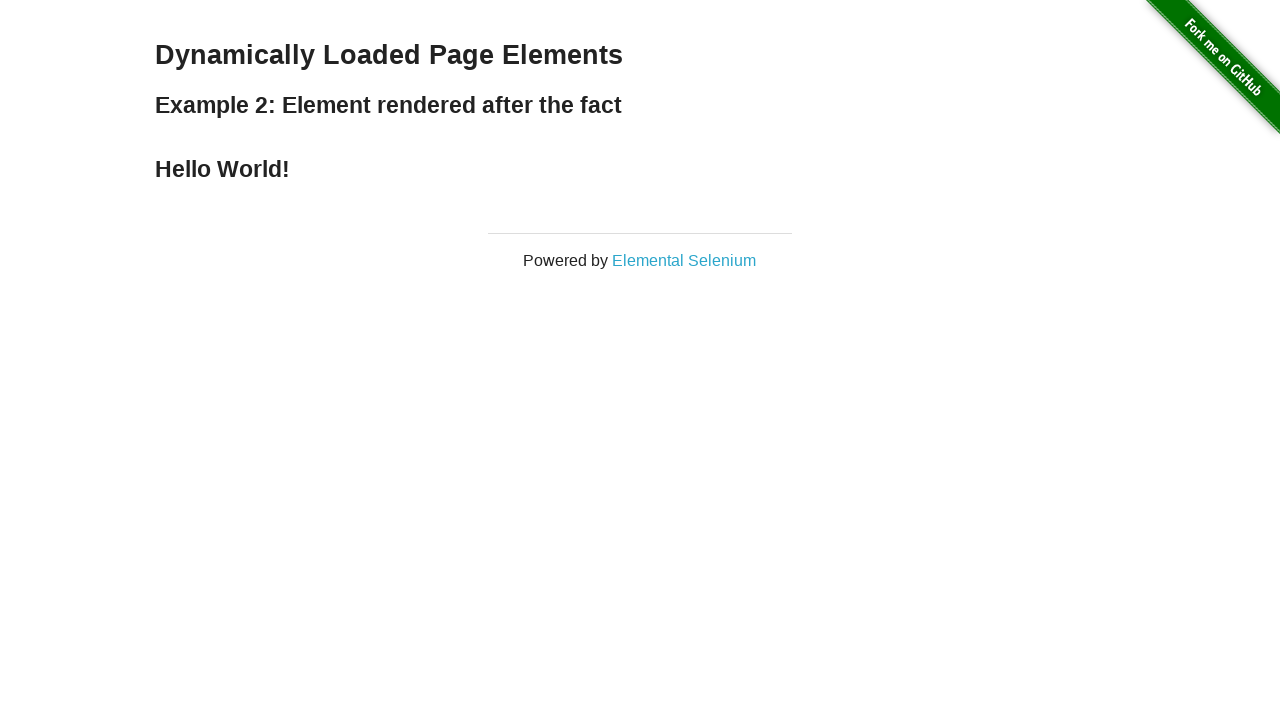